Tests dropdown functionality by navigating to the Dropdown page and selecting different options from the dropdown menu.

Starting URL: https://the-internet.herokuapp.com/

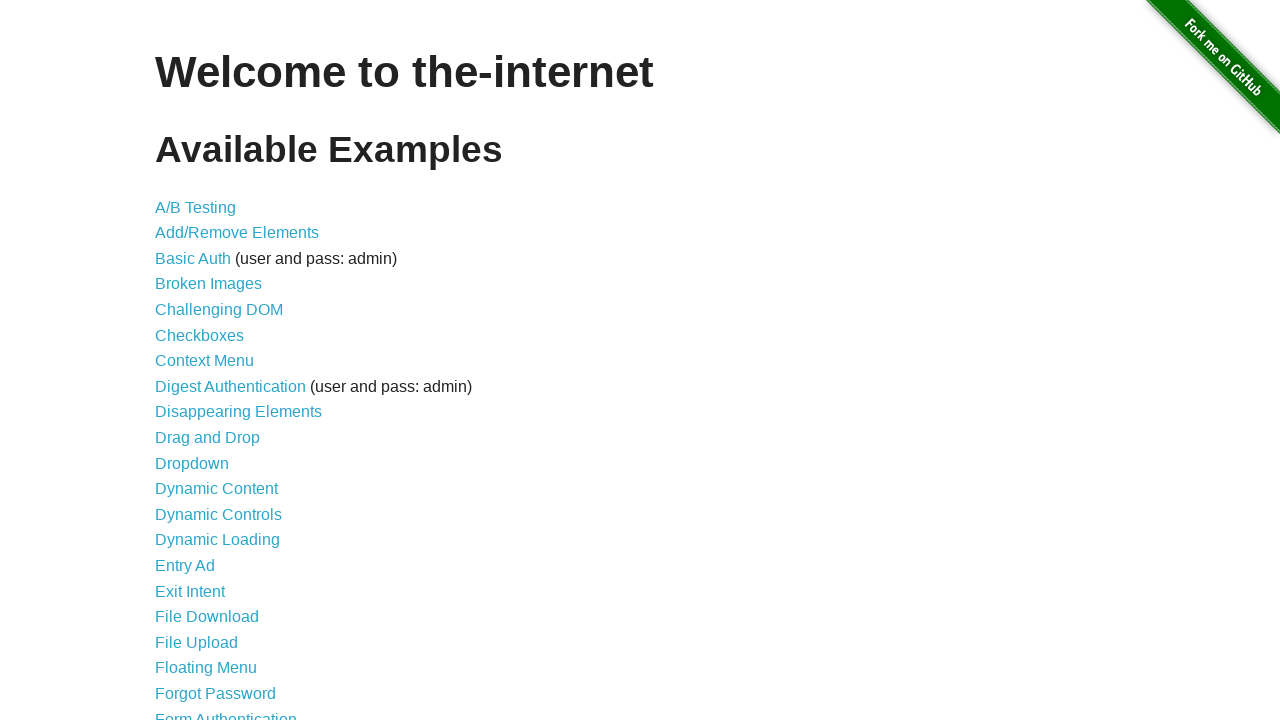

Clicked on Dropdown link to navigate to dropdown page at (192, 463) on a[href='/dropdown']
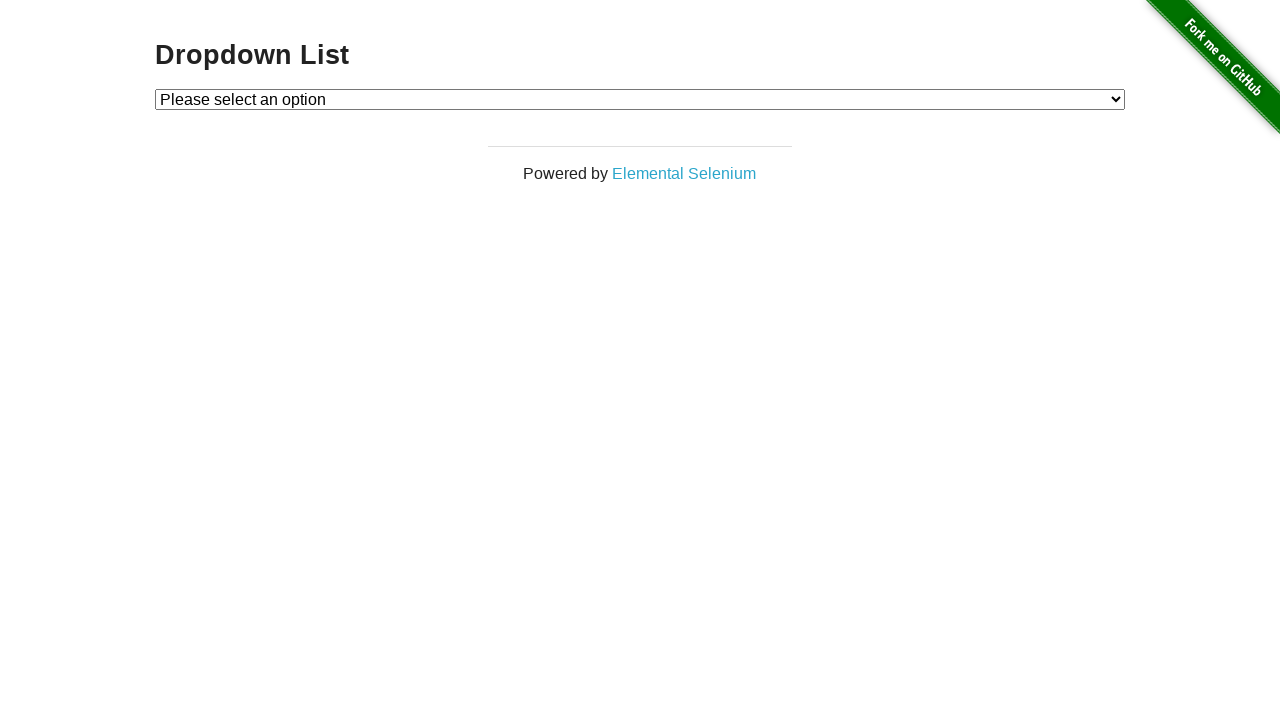

Dropdown menu loaded successfully
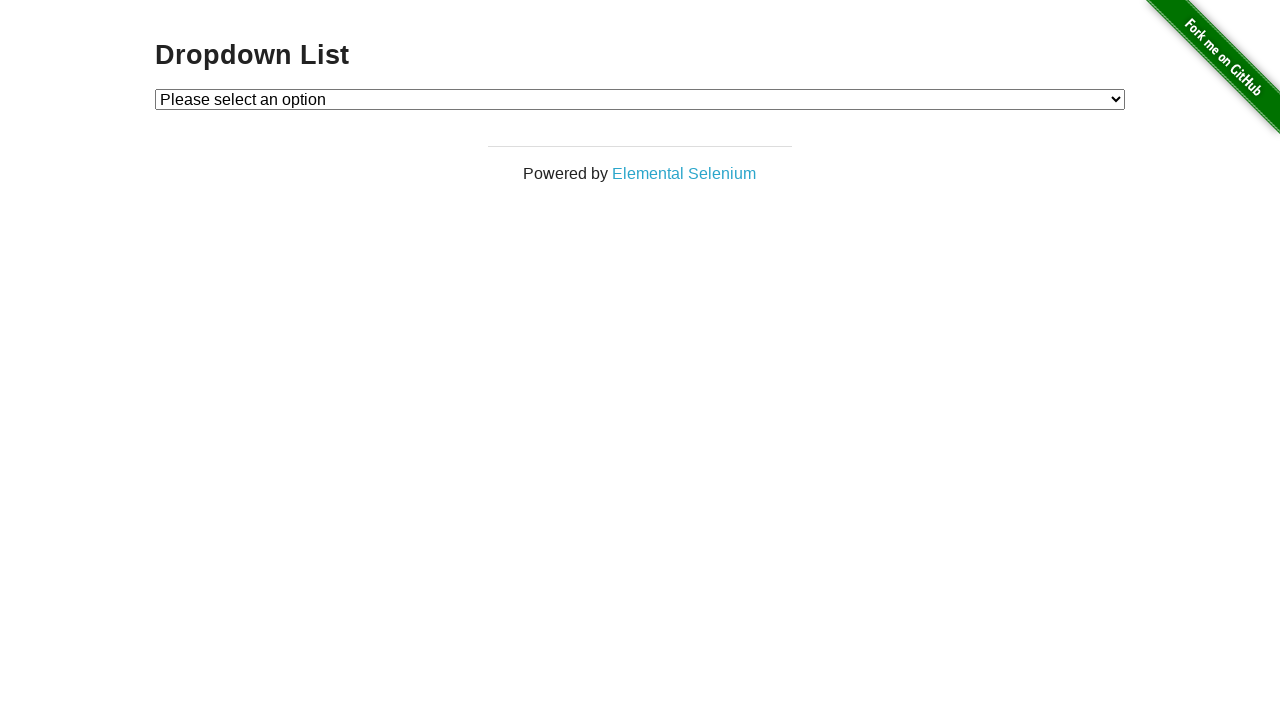

Selected Option 1 from dropdown menu on select#dropdown
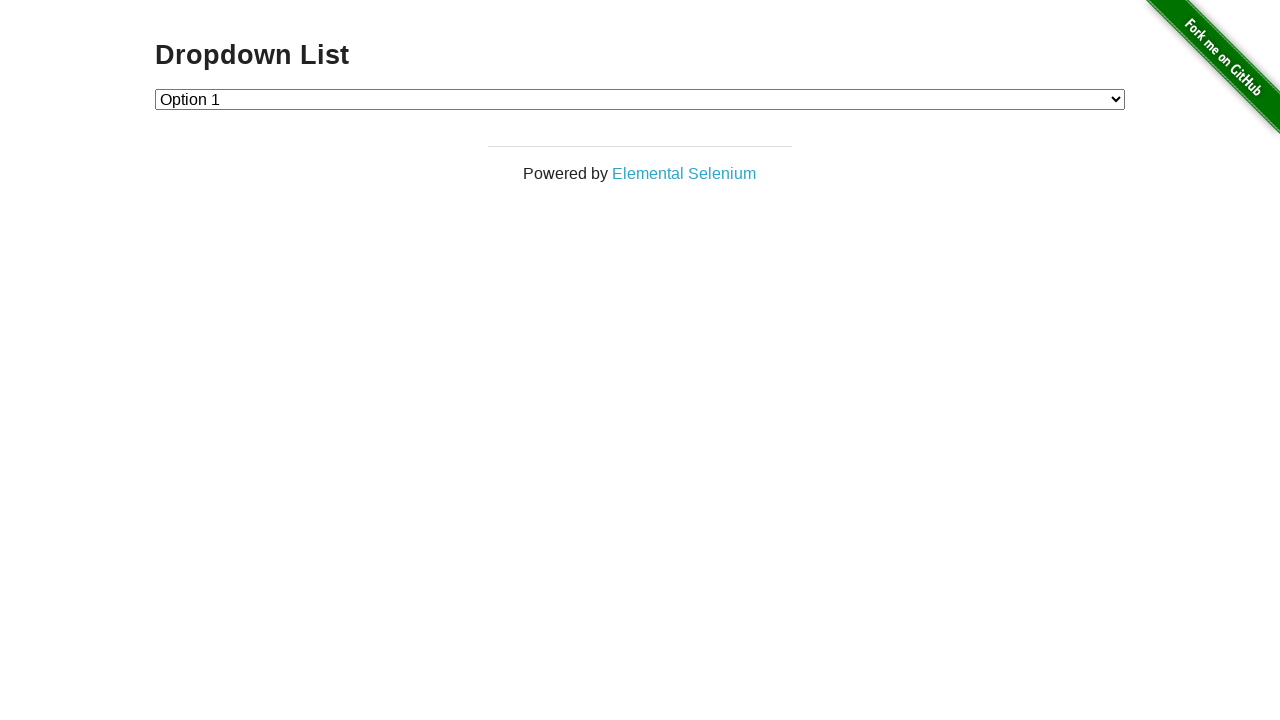

Retrieved and printed current dropdown selection (Option 1)
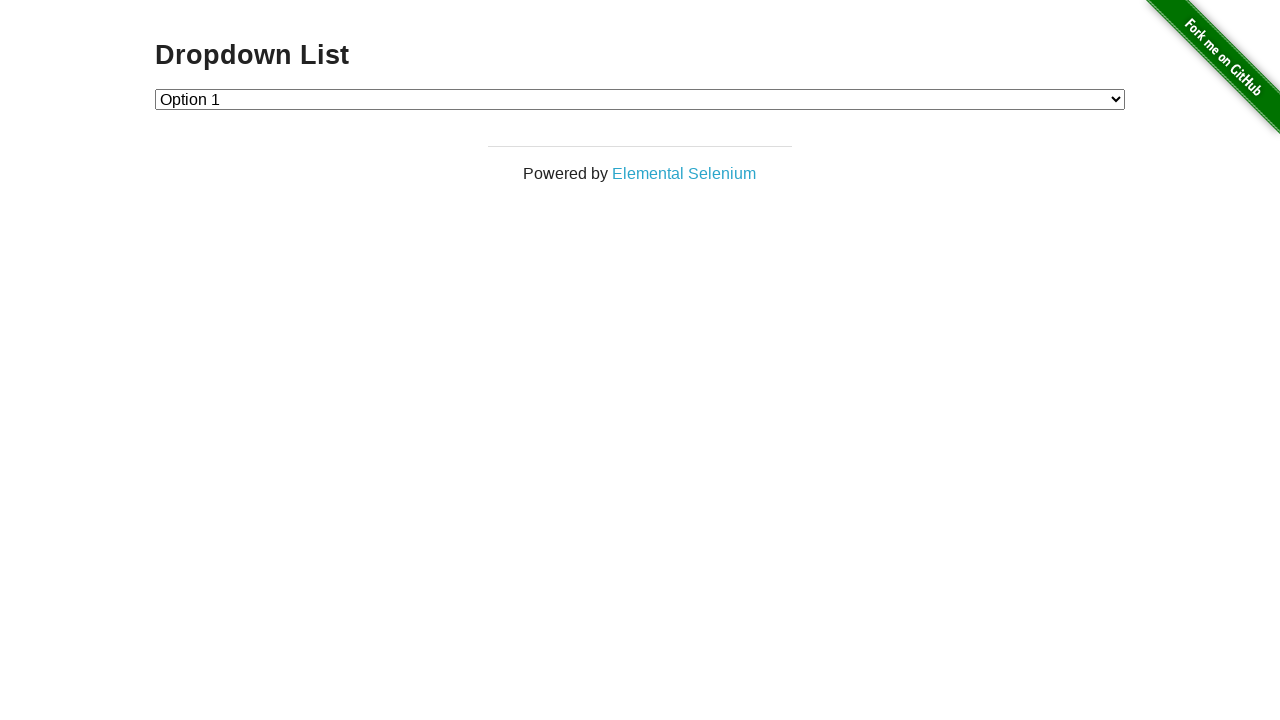

Selected Option 2 from dropdown menu on select#dropdown
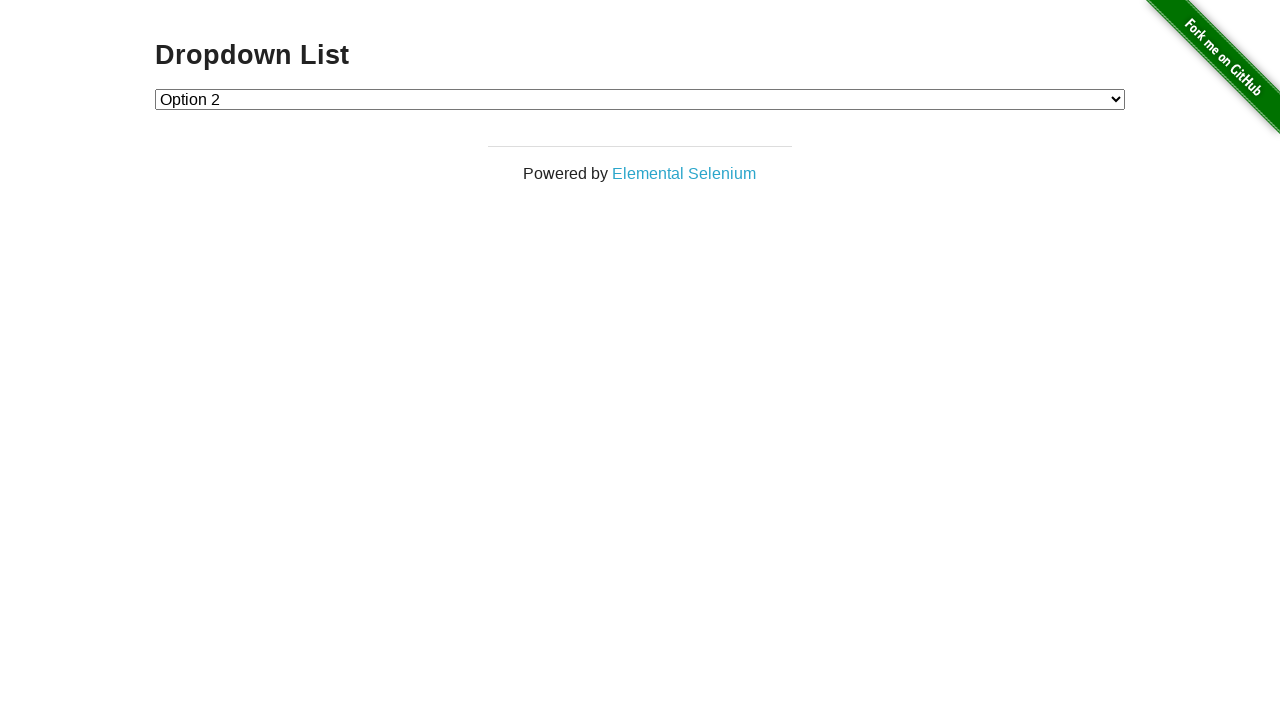

Retrieved and printed current dropdown selection (Option 2)
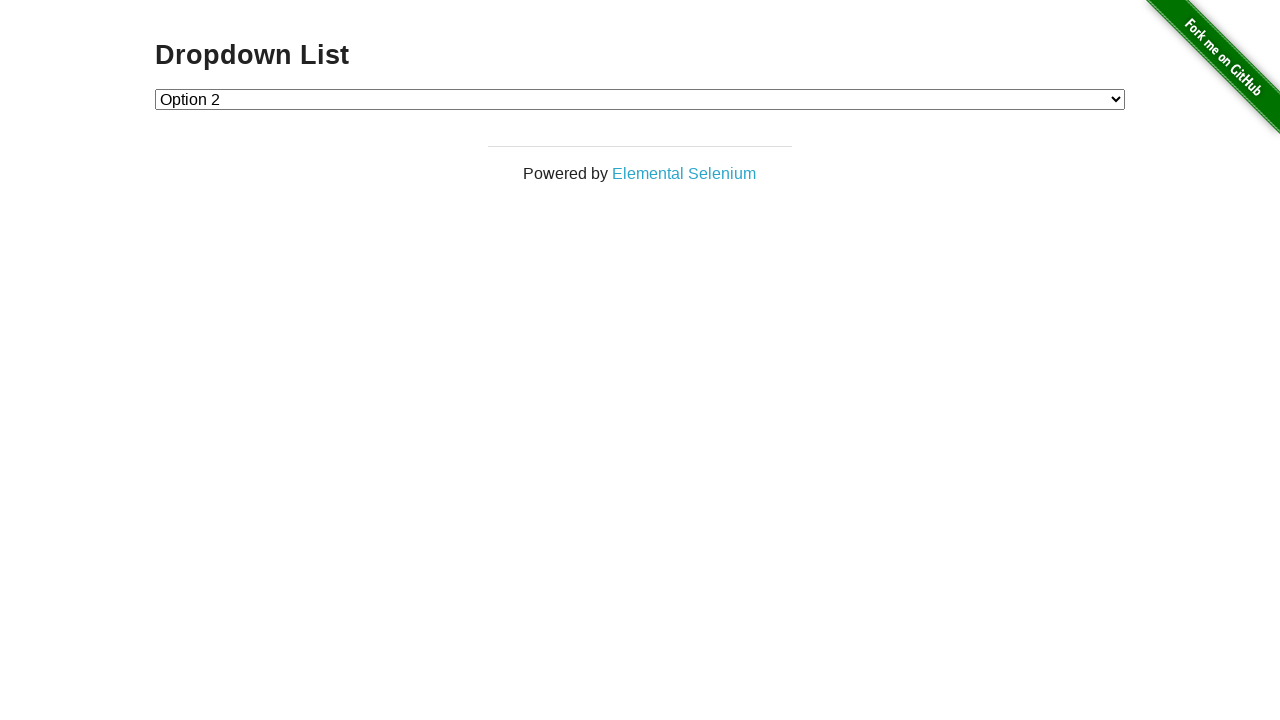

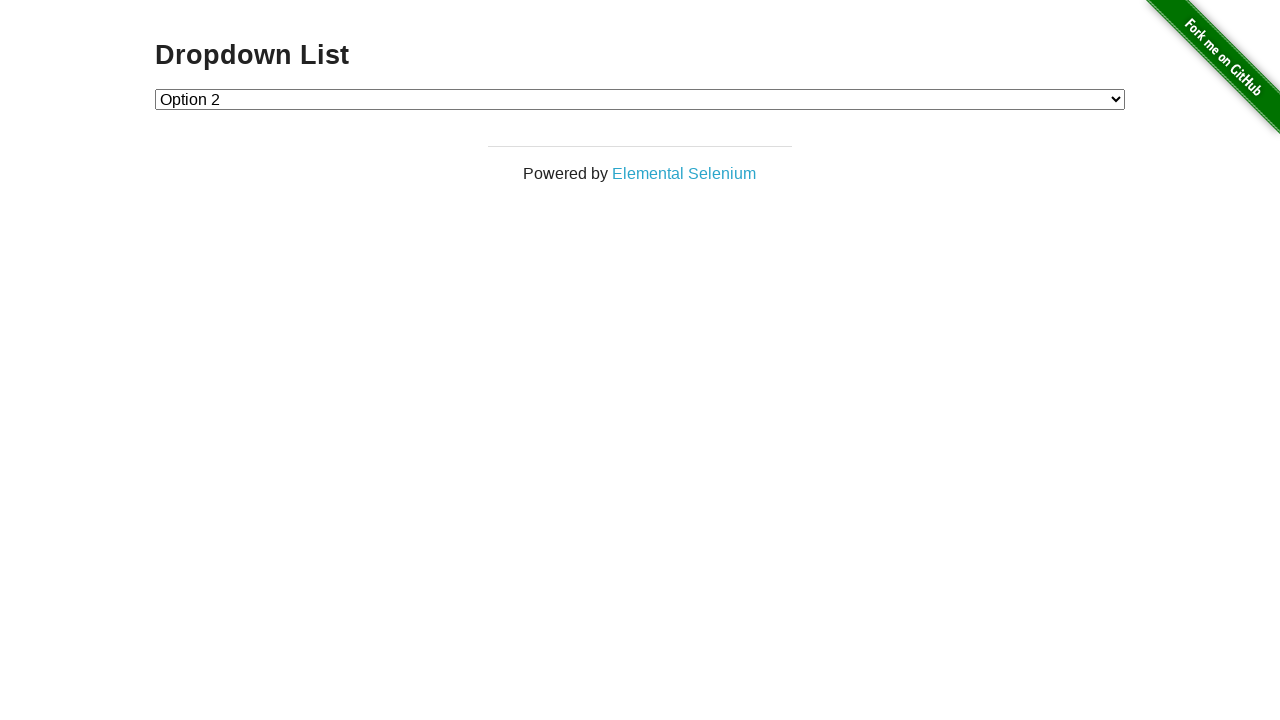